Tests AJAX request handling by clicking a button that triggers an AJAX request and waiting for the dynamically loaded content to appear on the page.

Starting URL: http://www.uitestingplayground.com/ajax

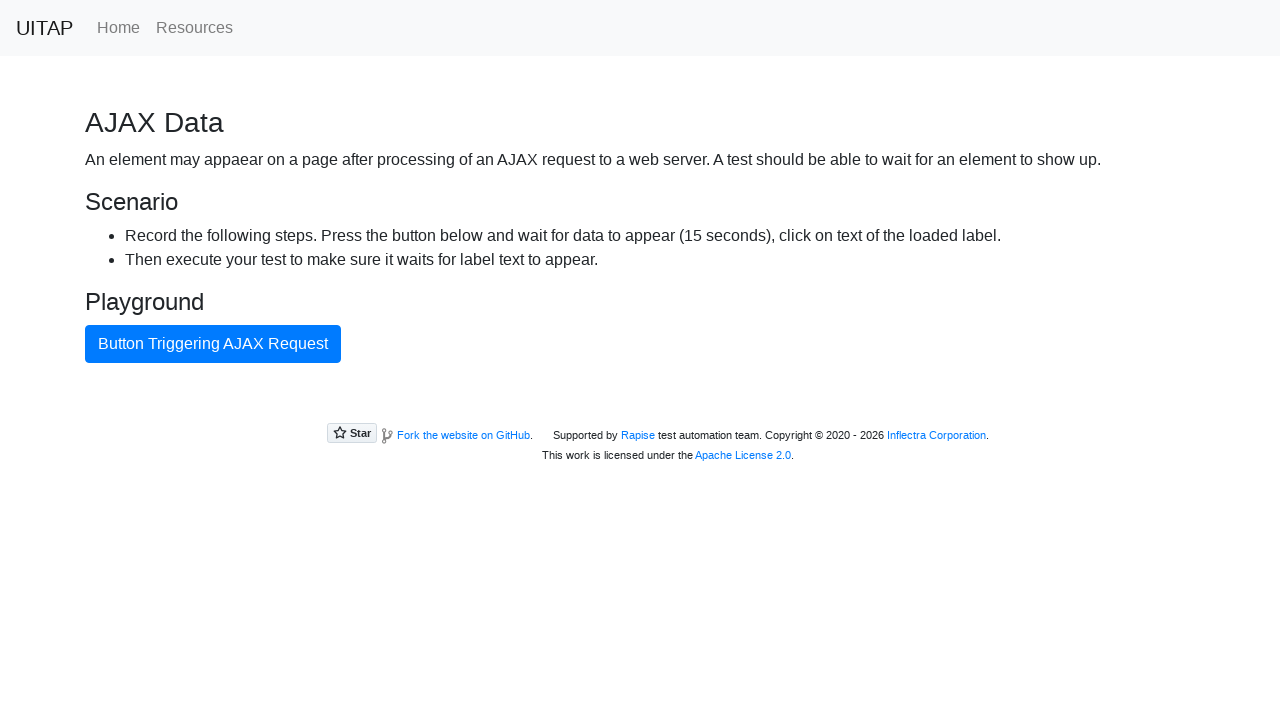

Clicked AJAX button to trigger AJAX request at (213, 344) on #ajaxButton
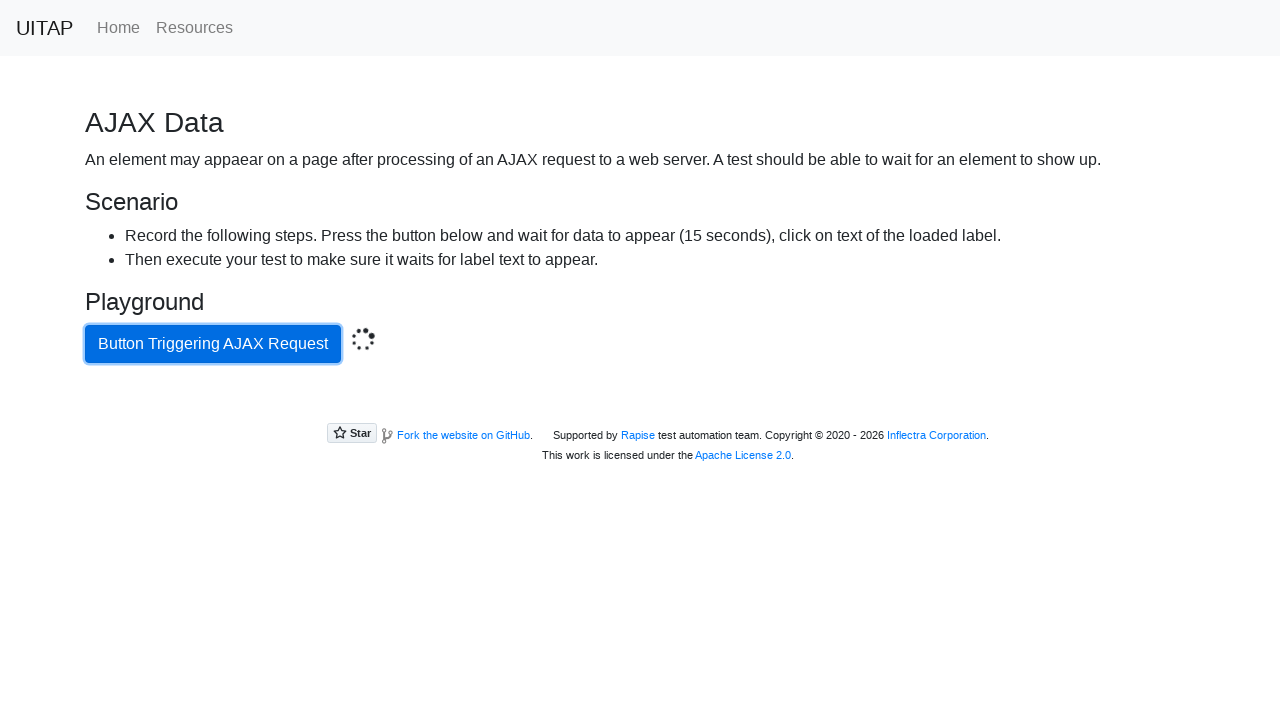

AJAX content loaded successfully with bg-success indicator
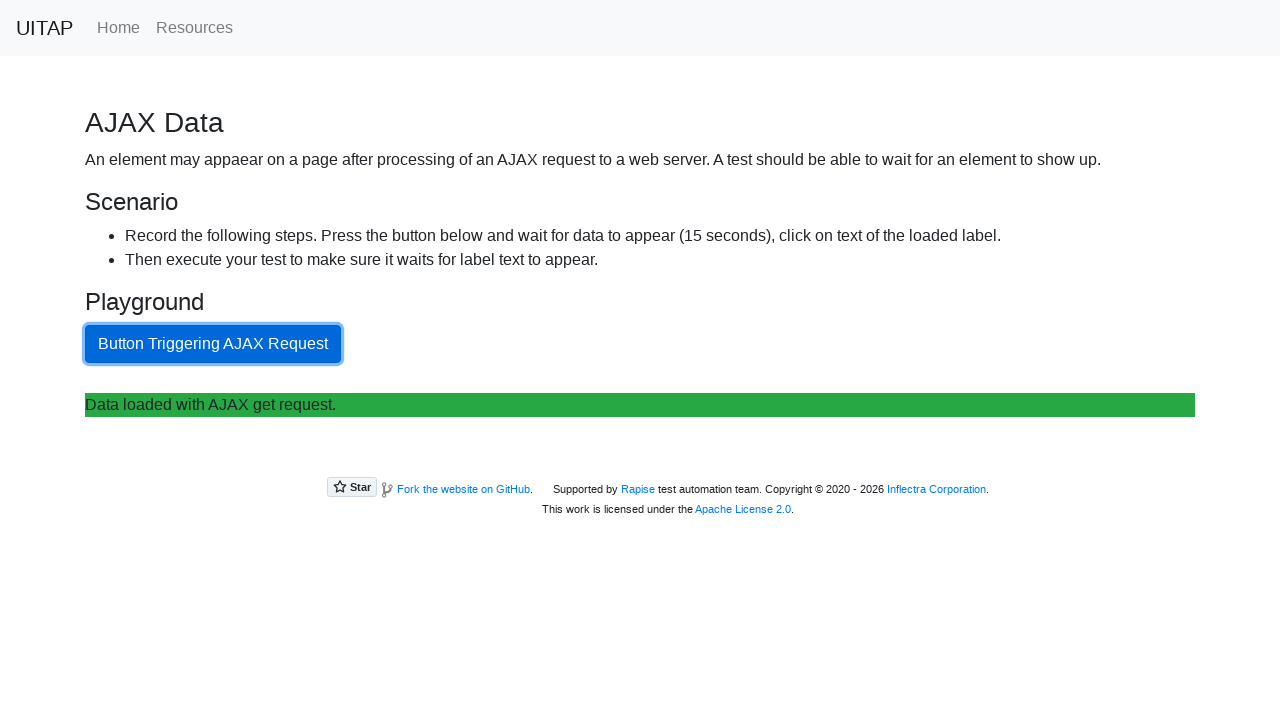

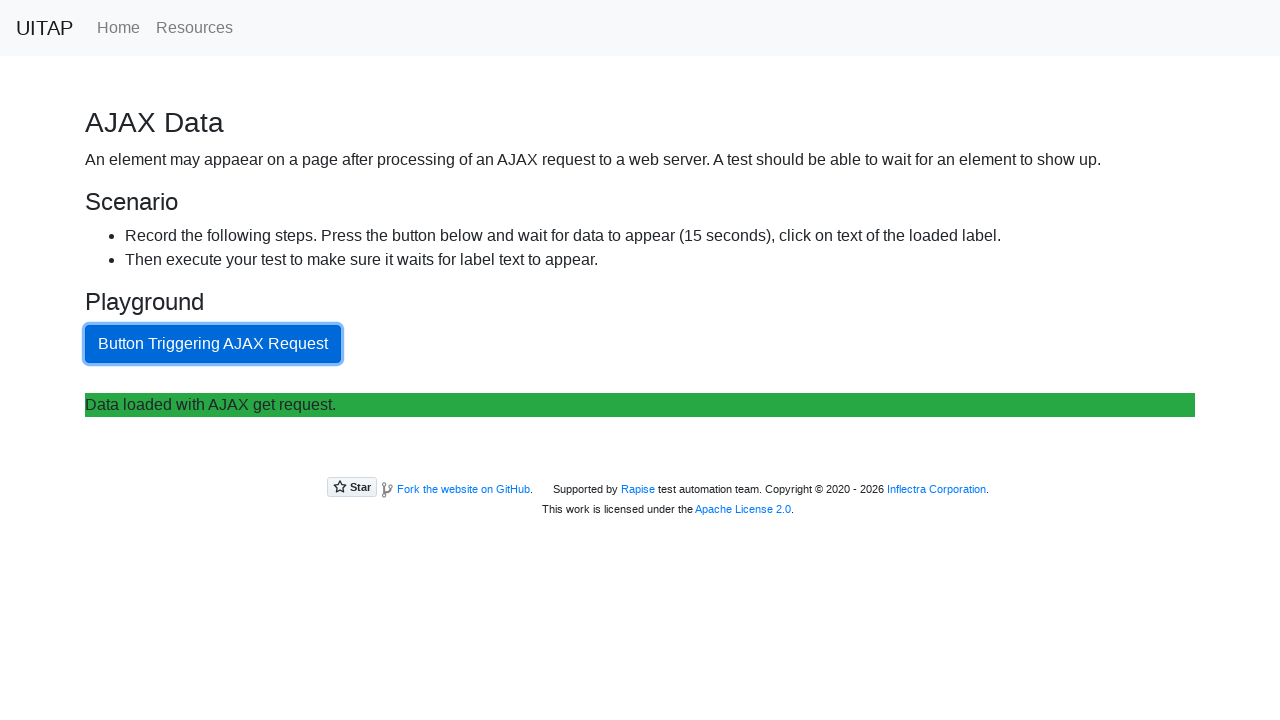